Tests passenger count dropdown functionality by opening the passenger info dropdown, incrementing the adult count 4 times to reach 5 adults, closing the dropdown, and verifying the displayed text shows "5 Adult".

Starting URL: https://rahulshettyacademy.com/dropdownsPractise/

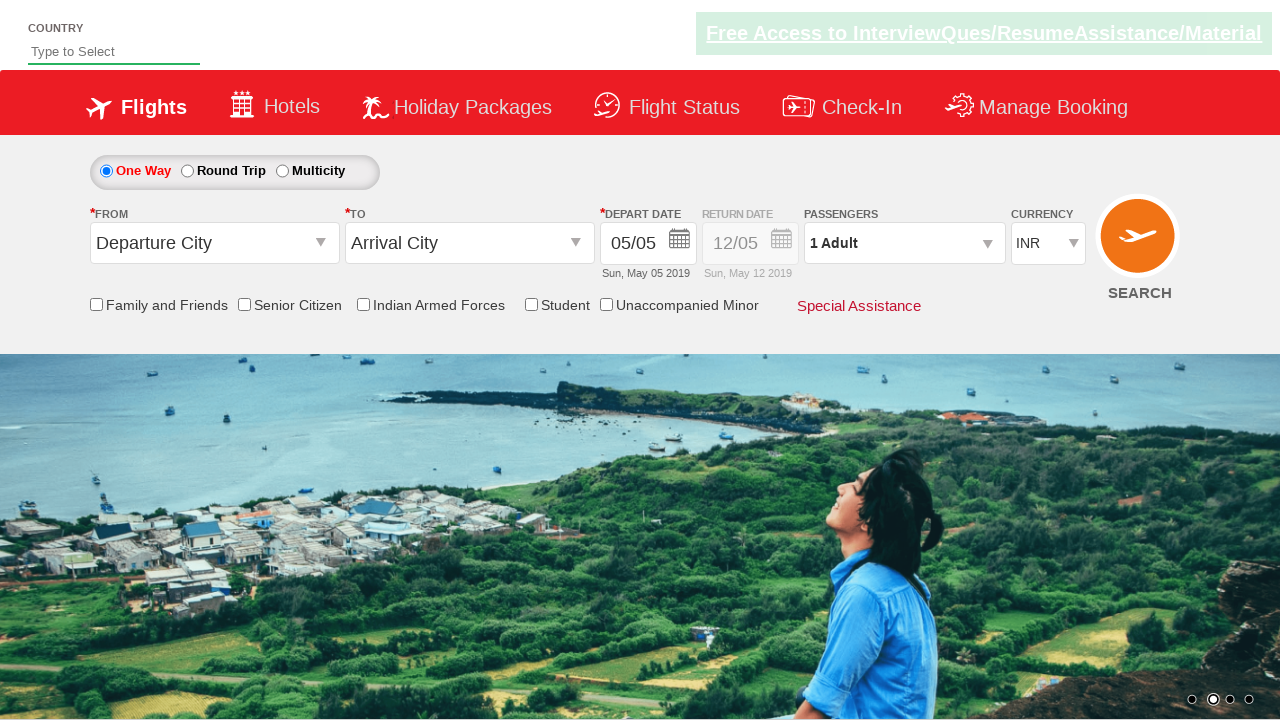

Clicked passenger info dropdown to open it at (904, 243) on #divpaxinfo
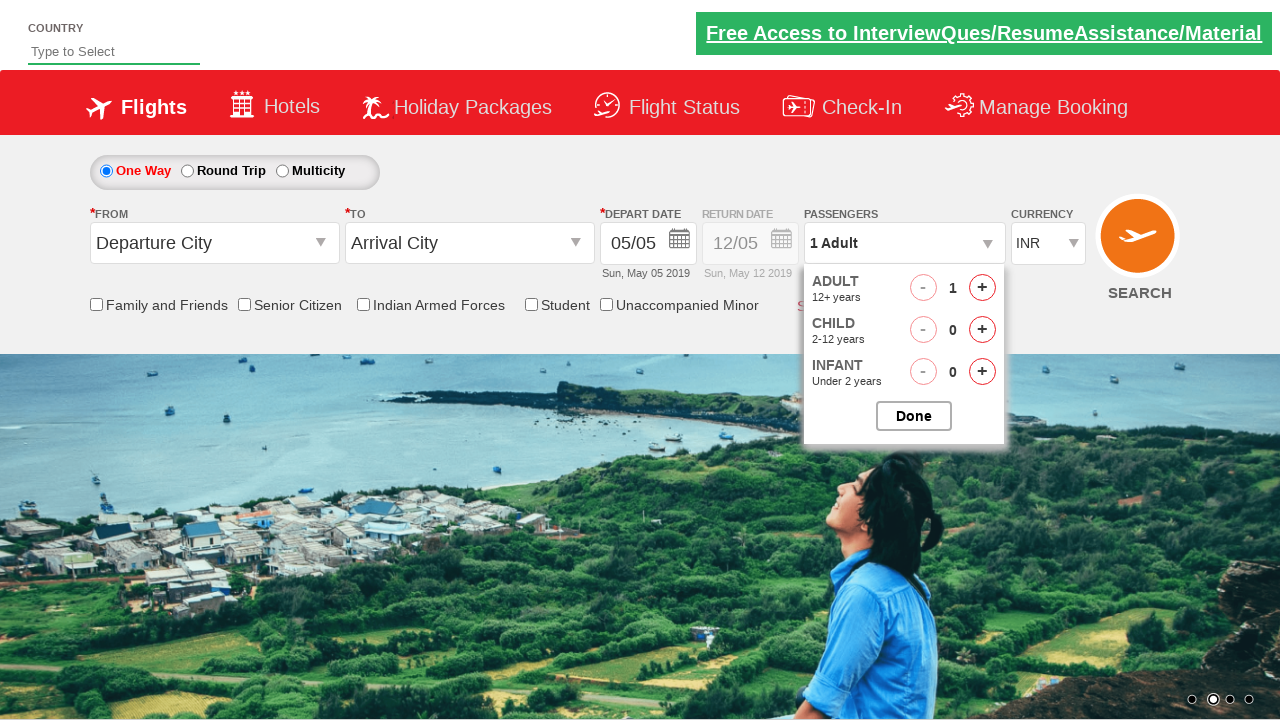

Waited for dropdown to become visible
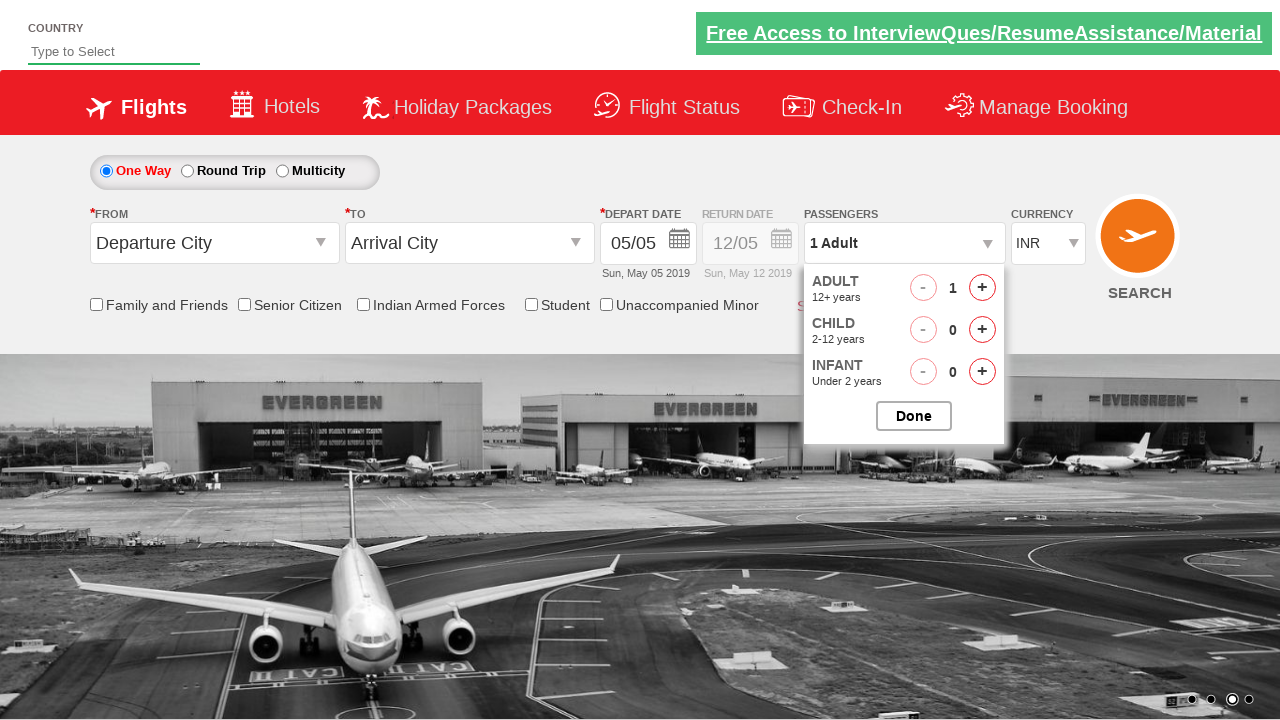

Clicked adult increment button (iteration 1 of 4) at (982, 288) on #hrefIncAdt
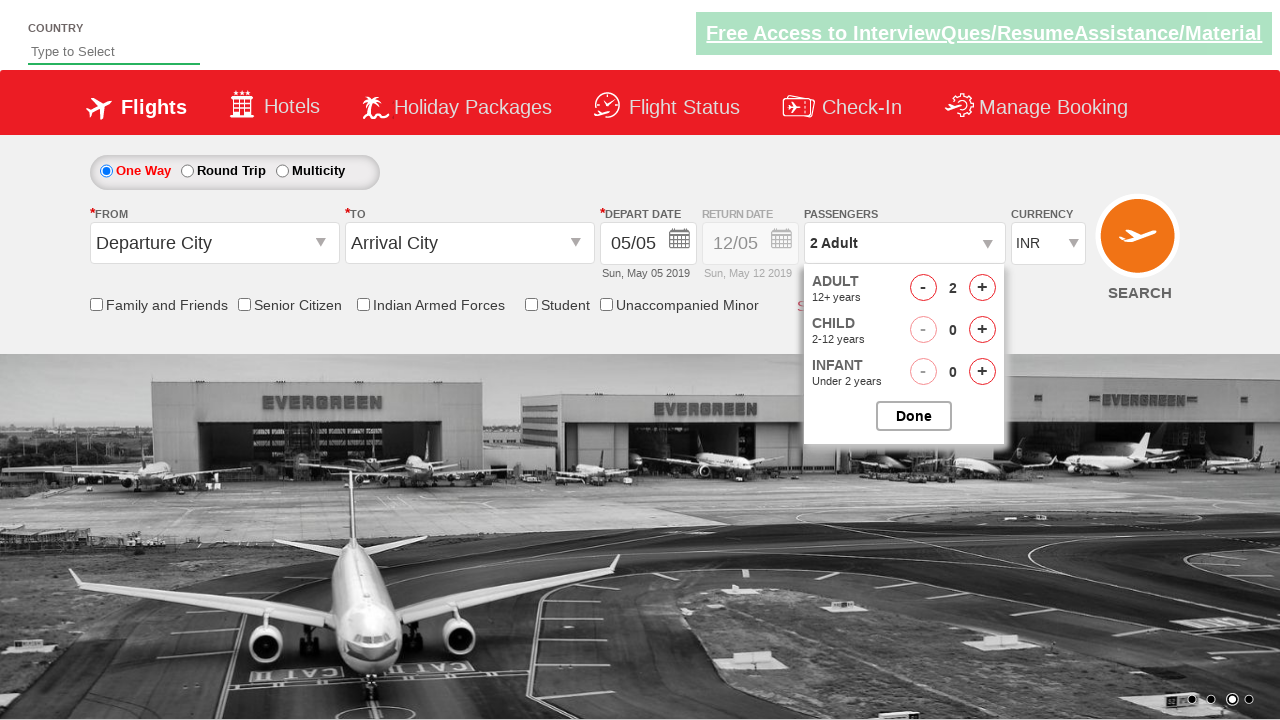

Clicked adult increment button (iteration 2 of 4) at (982, 288) on #hrefIncAdt
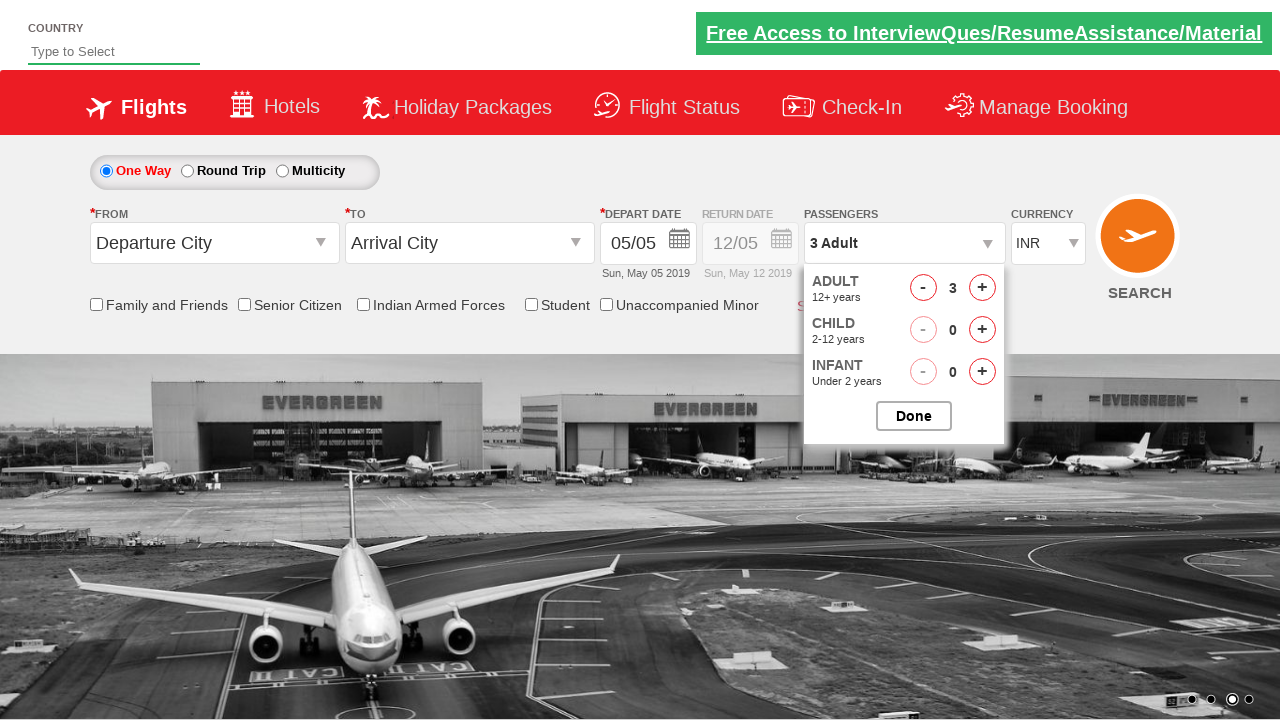

Clicked adult increment button (iteration 3 of 4) at (982, 288) on #hrefIncAdt
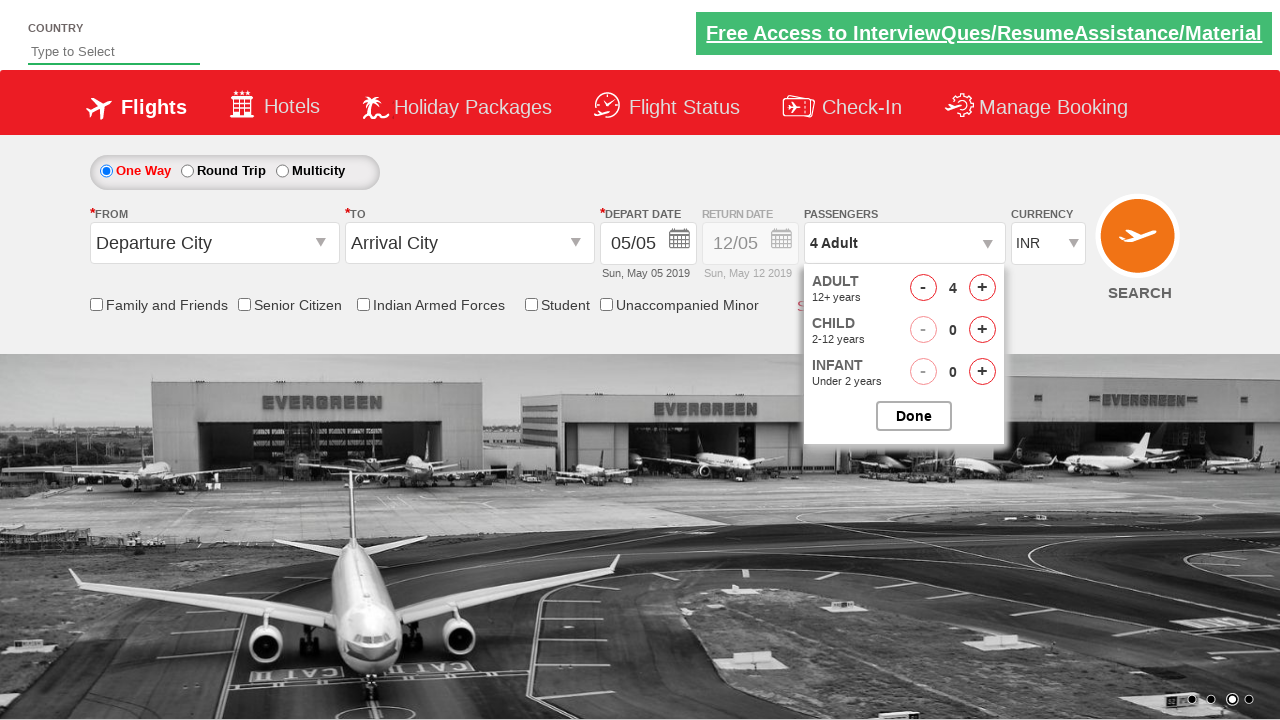

Clicked adult increment button (iteration 4 of 4) at (982, 288) on #hrefIncAdt
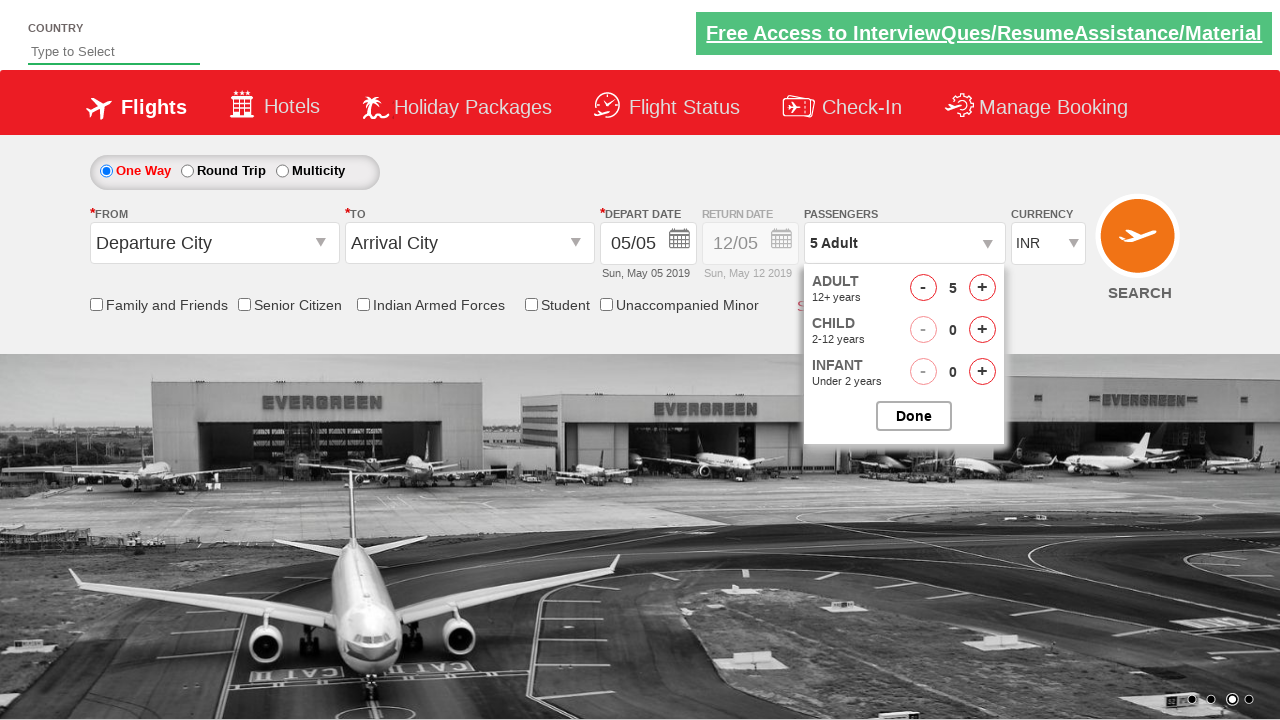

Clicked button to close passenger options dropdown at (914, 416) on #btnclosepaxoption
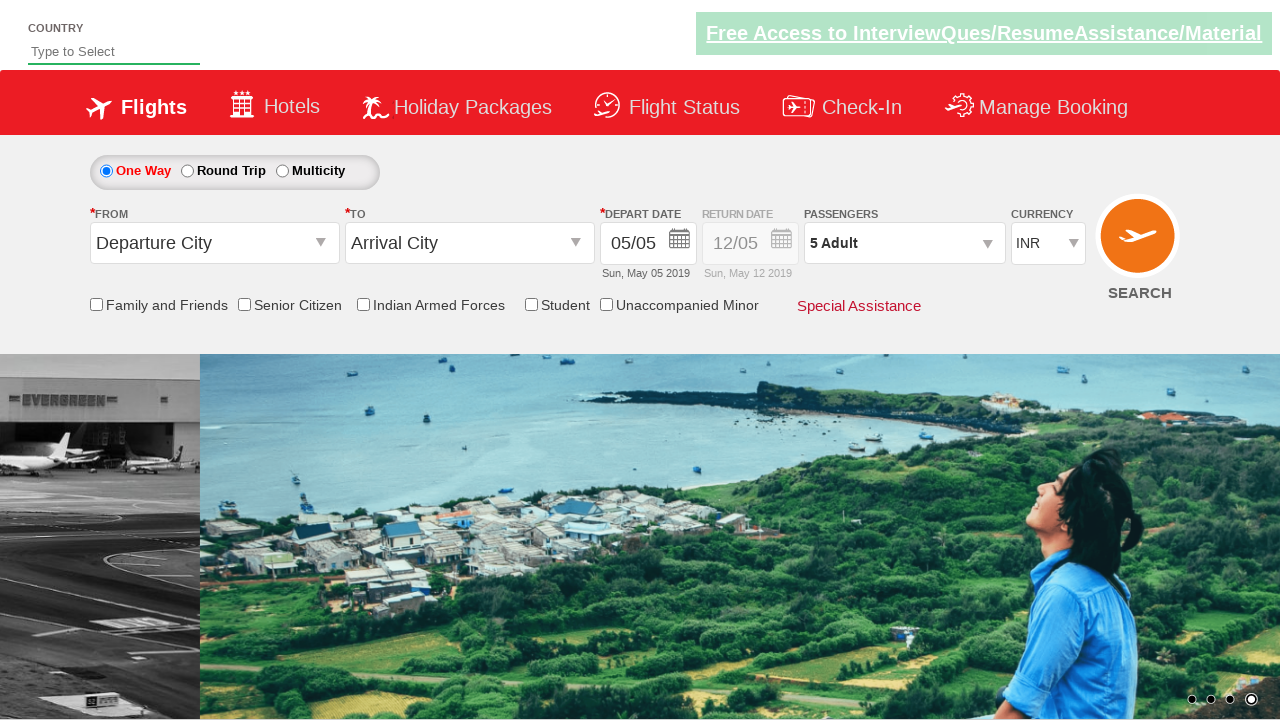

Waited for passenger info dropdown to update
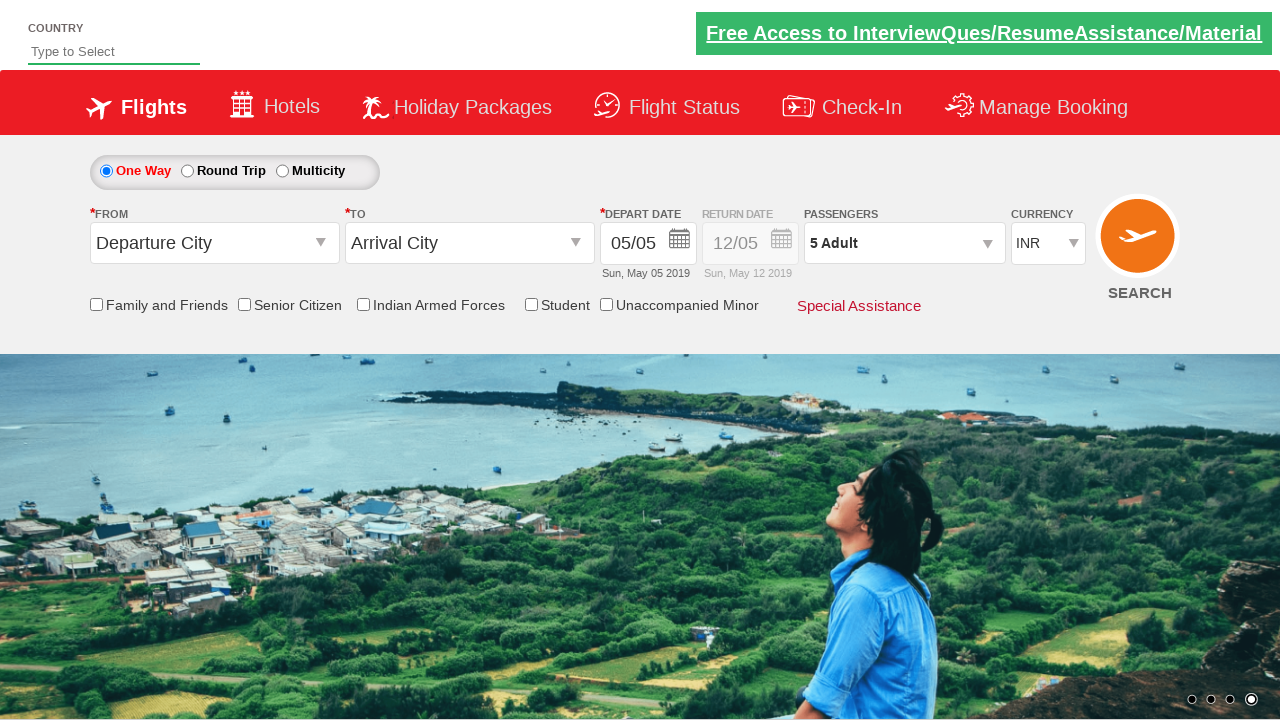

Verified passenger info dropdown displays '5 Adult'
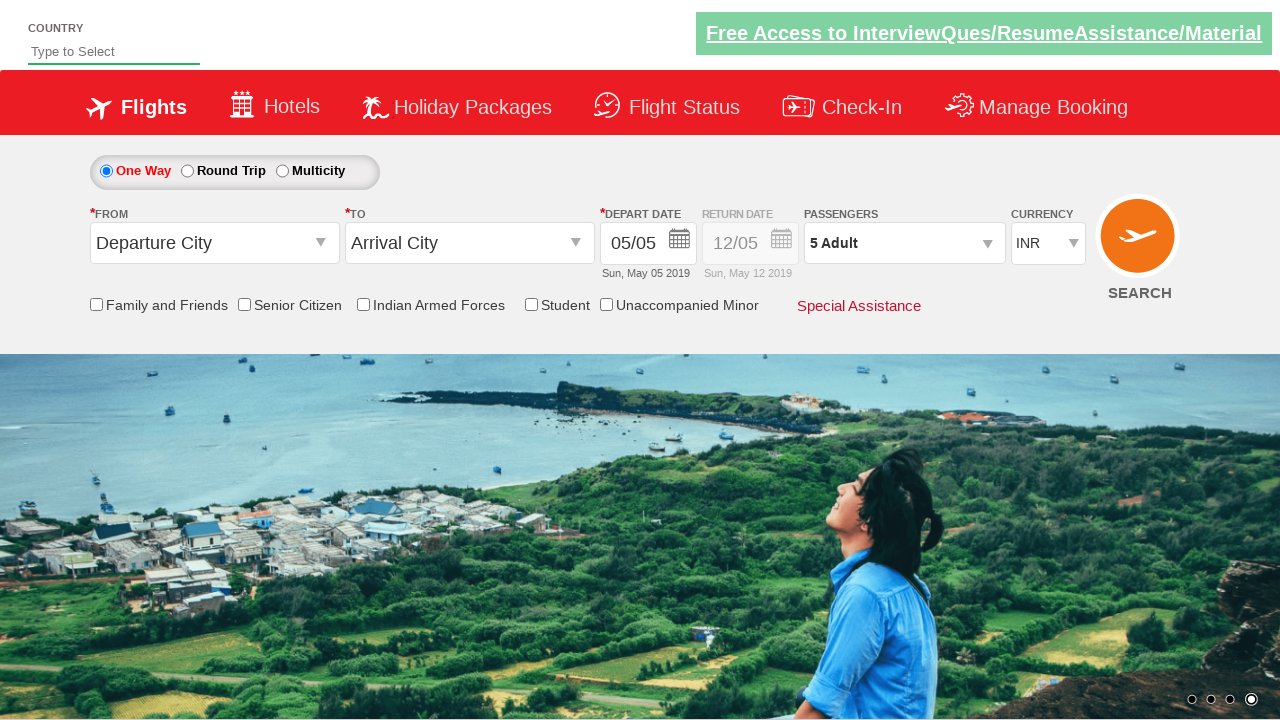

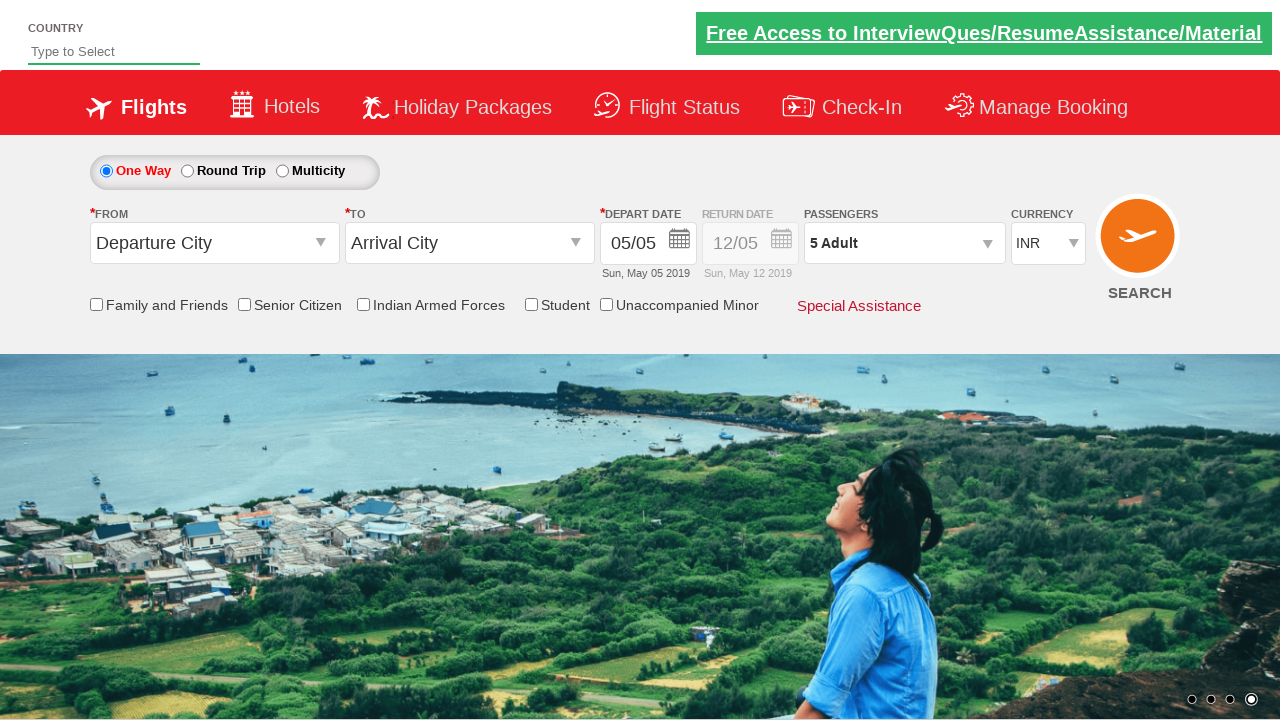